Verifies that the current URL matches the expected homepage URL

Starting URL: https://usbair.com/

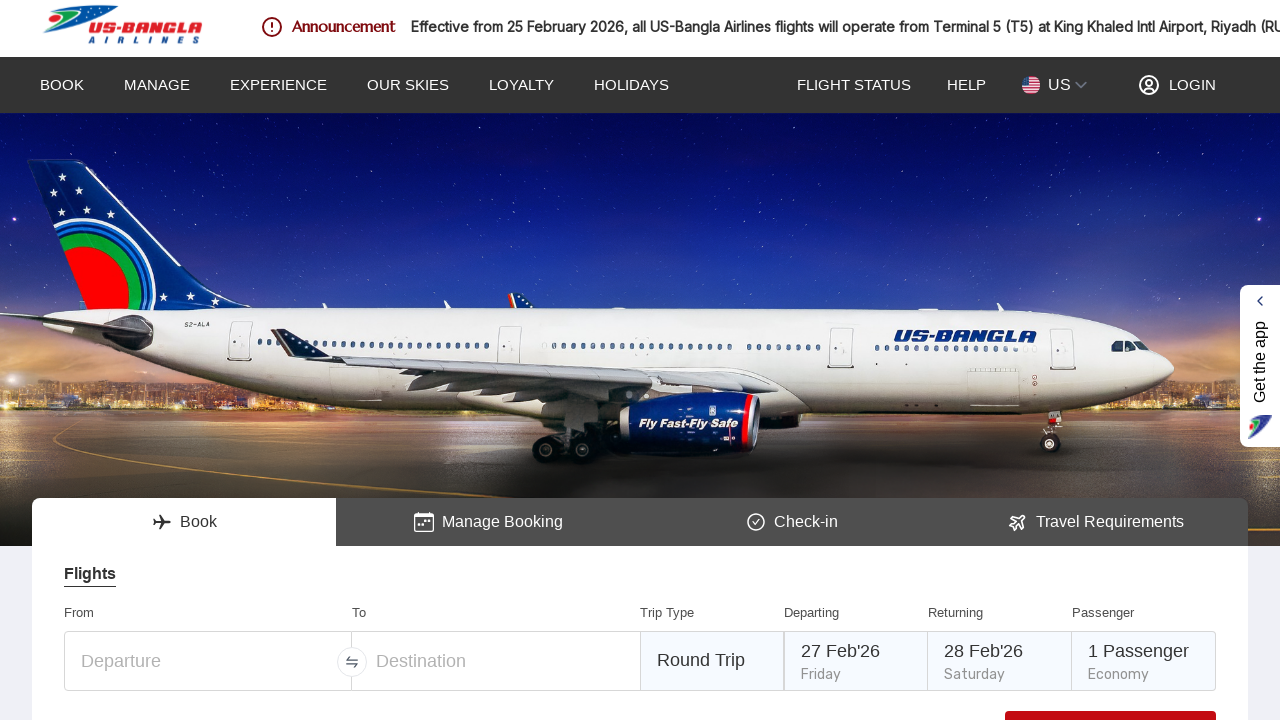

Waited 5 seconds for page to load
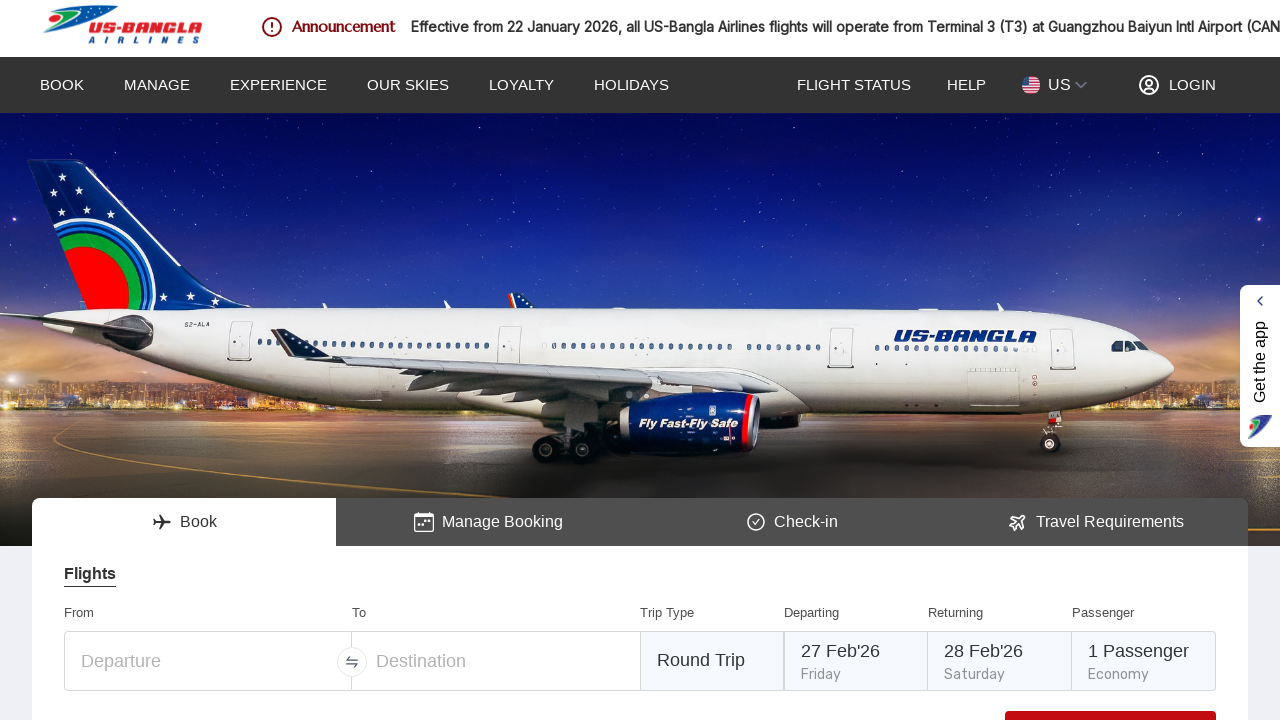

Retrieved current URL from page
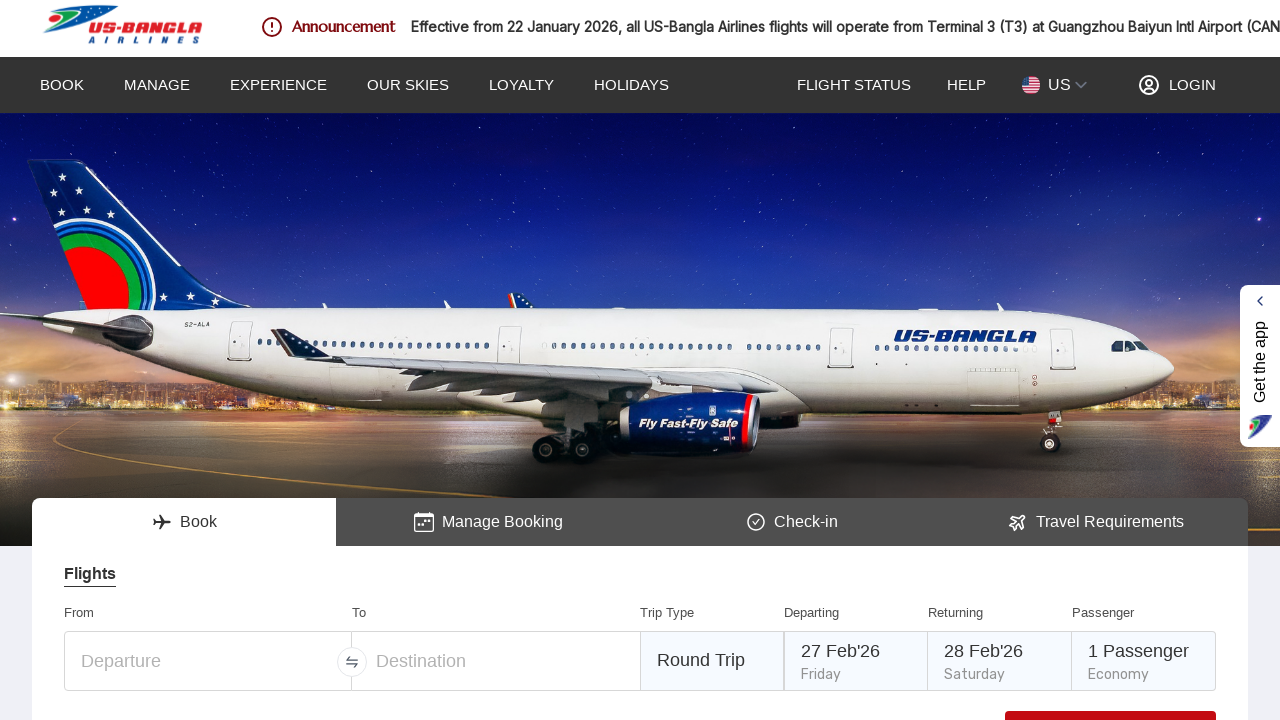

Verified that current URL matches expected homepage URL https://usbair.com/
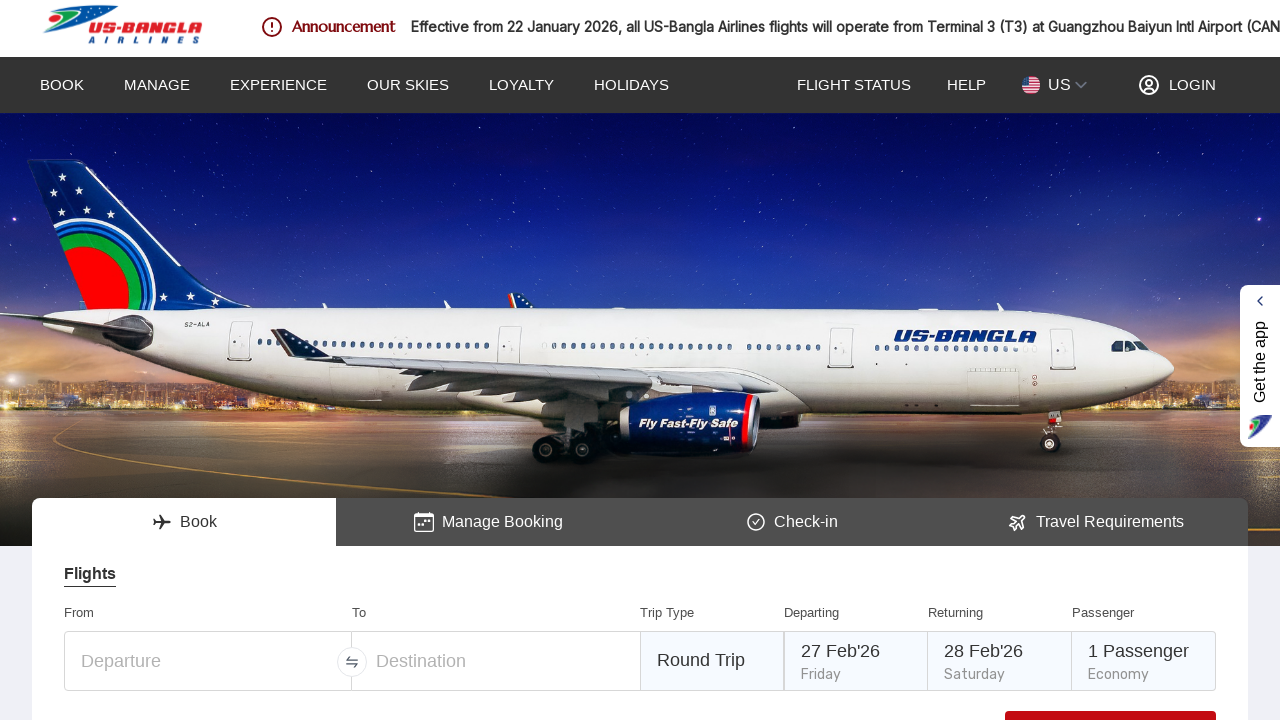

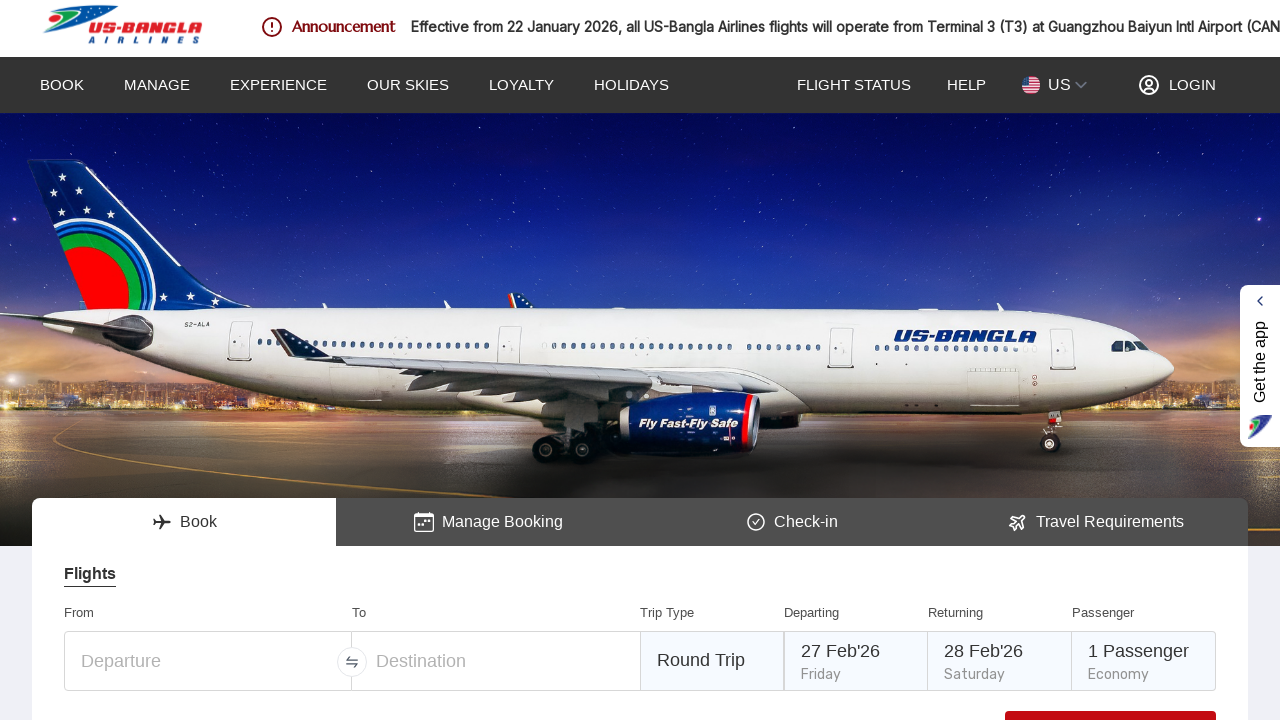